Navigates to a YouTube video page and clicks on the video player element to start playback

Starting URL: https://www.youtube.com/watch?v=dQw4w9WgXcQ

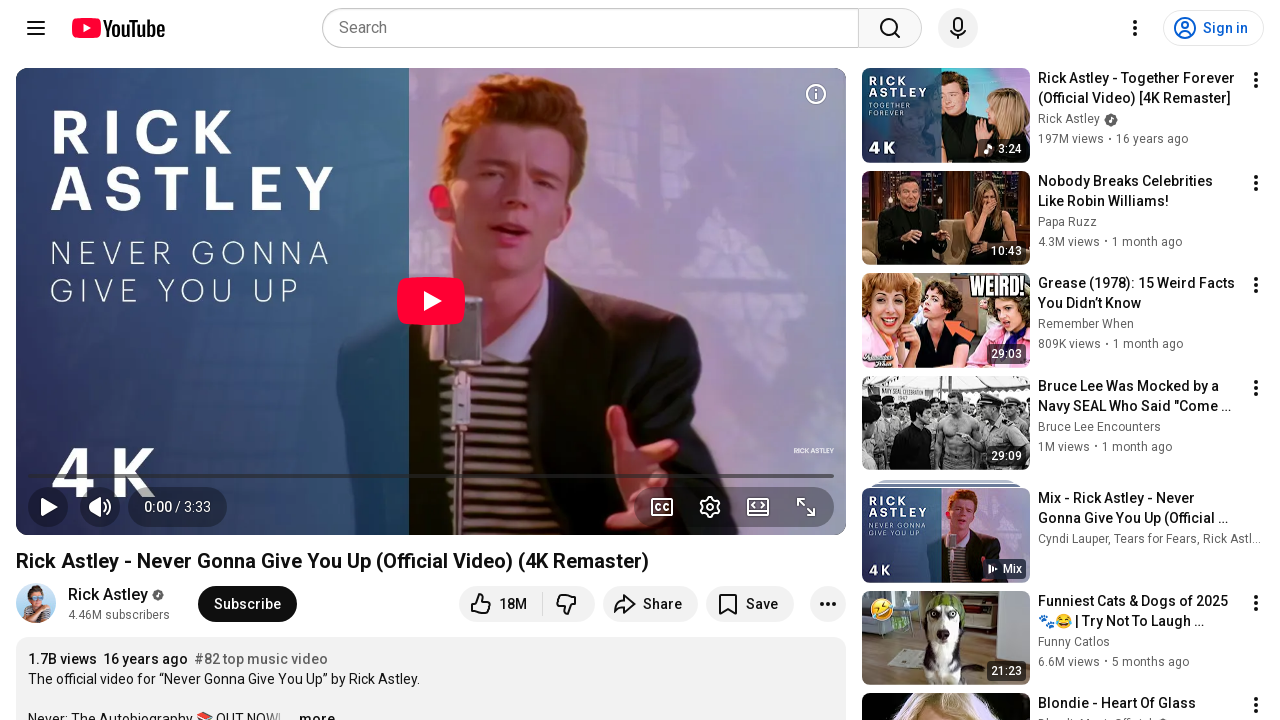

Navigated to YouTube video page
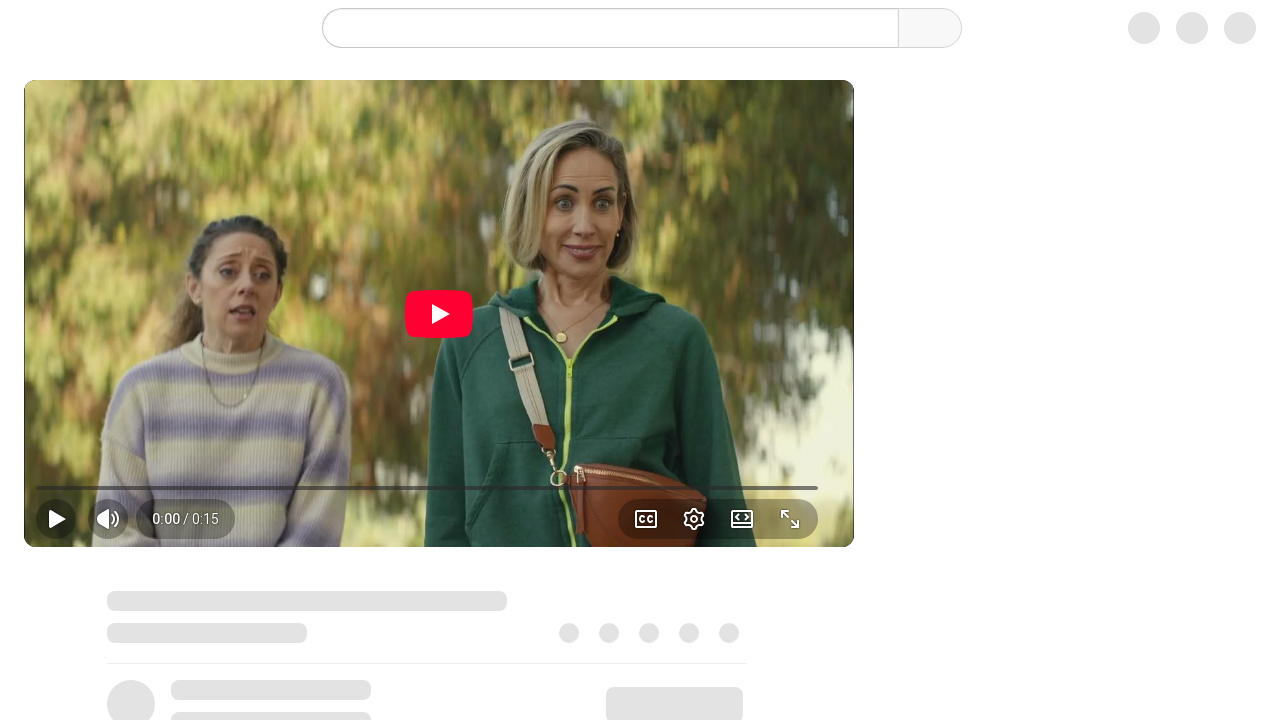

Video player element loaded
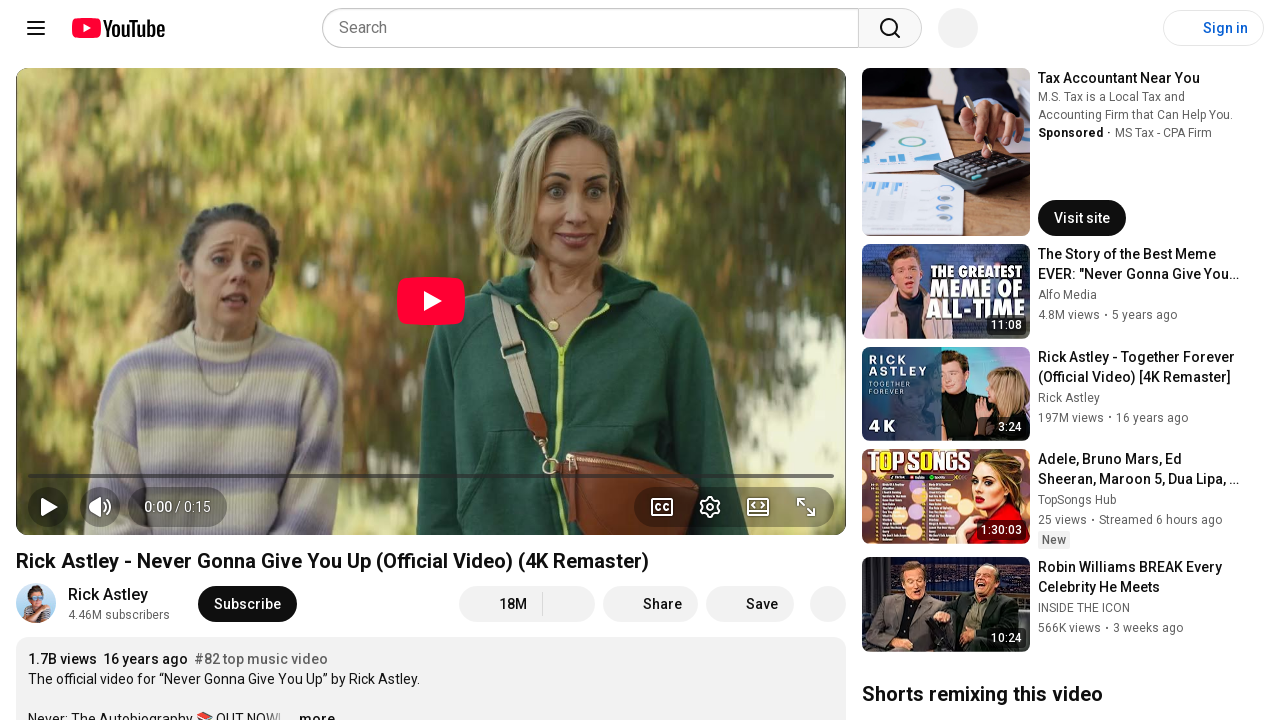

Clicked on video player to start playback at (431, 301) on ytd-player div
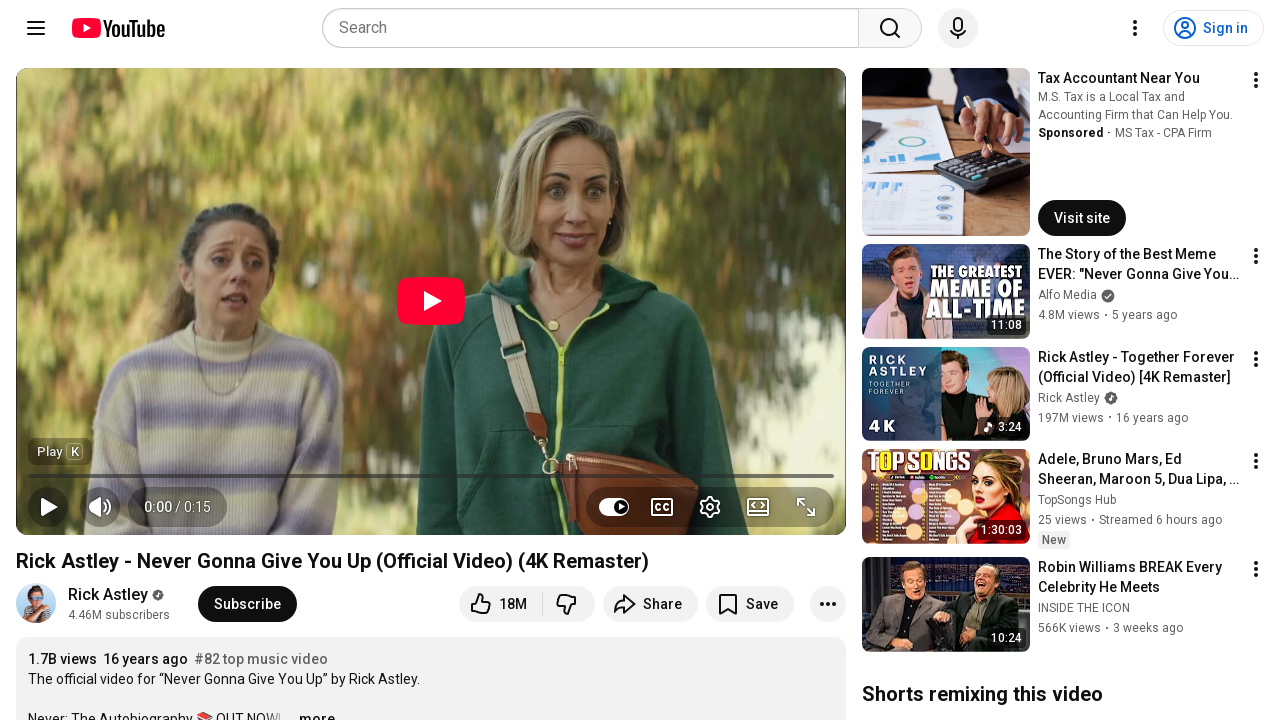

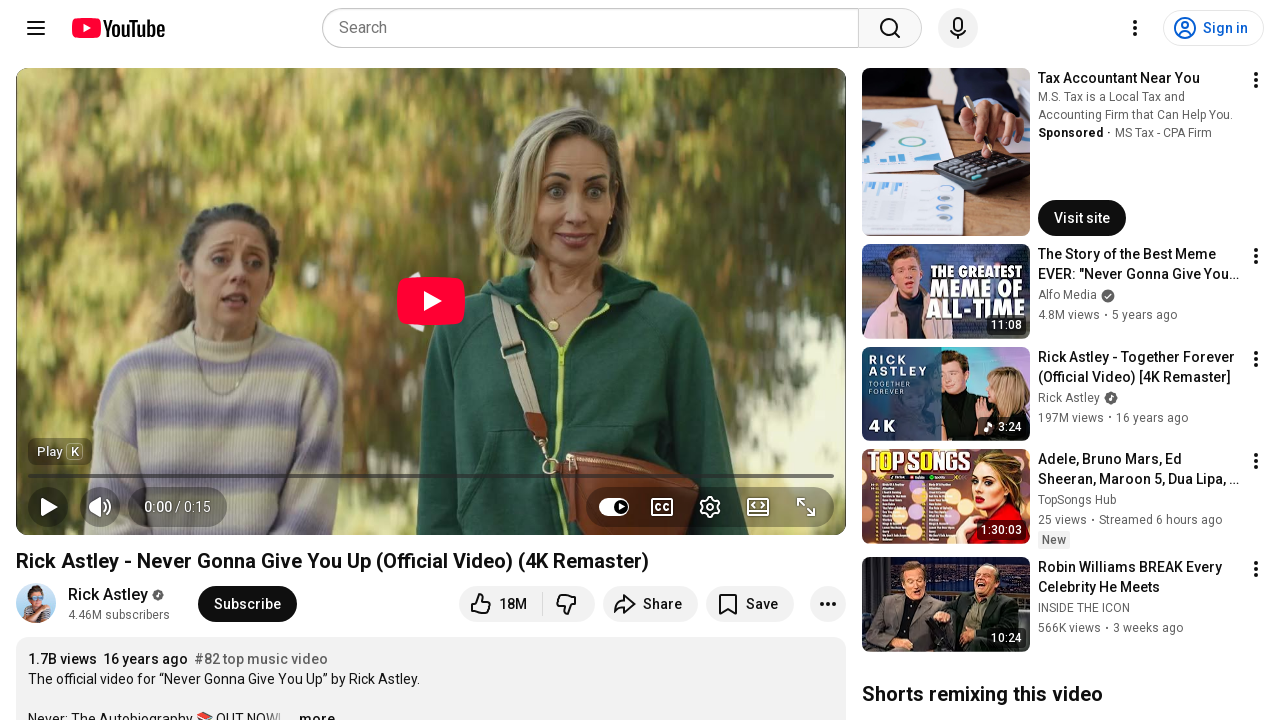